Navigates to a blog page and clicks on a link with text "http://www.Selenium143.blogspot.com" to test link text locator functionality

Starting URL: http://omayo.blogspot.com/

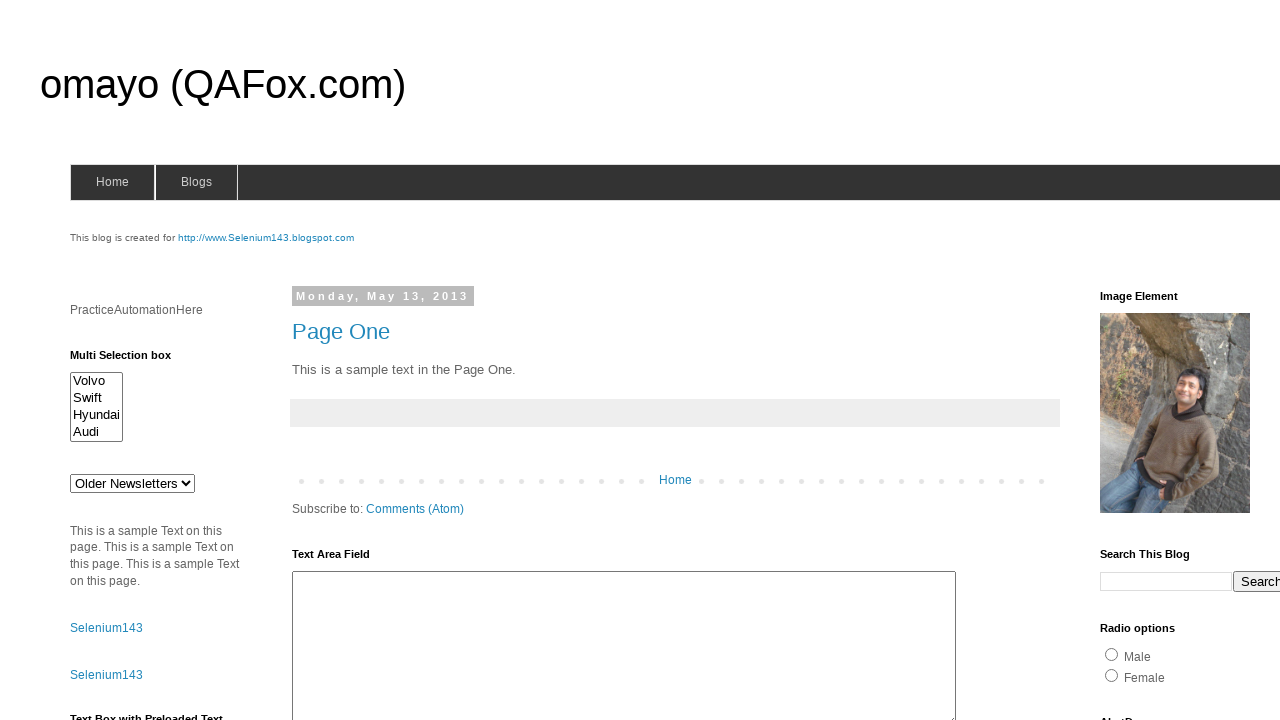

Navigated to blog page at http://omayo.blogspot.com/
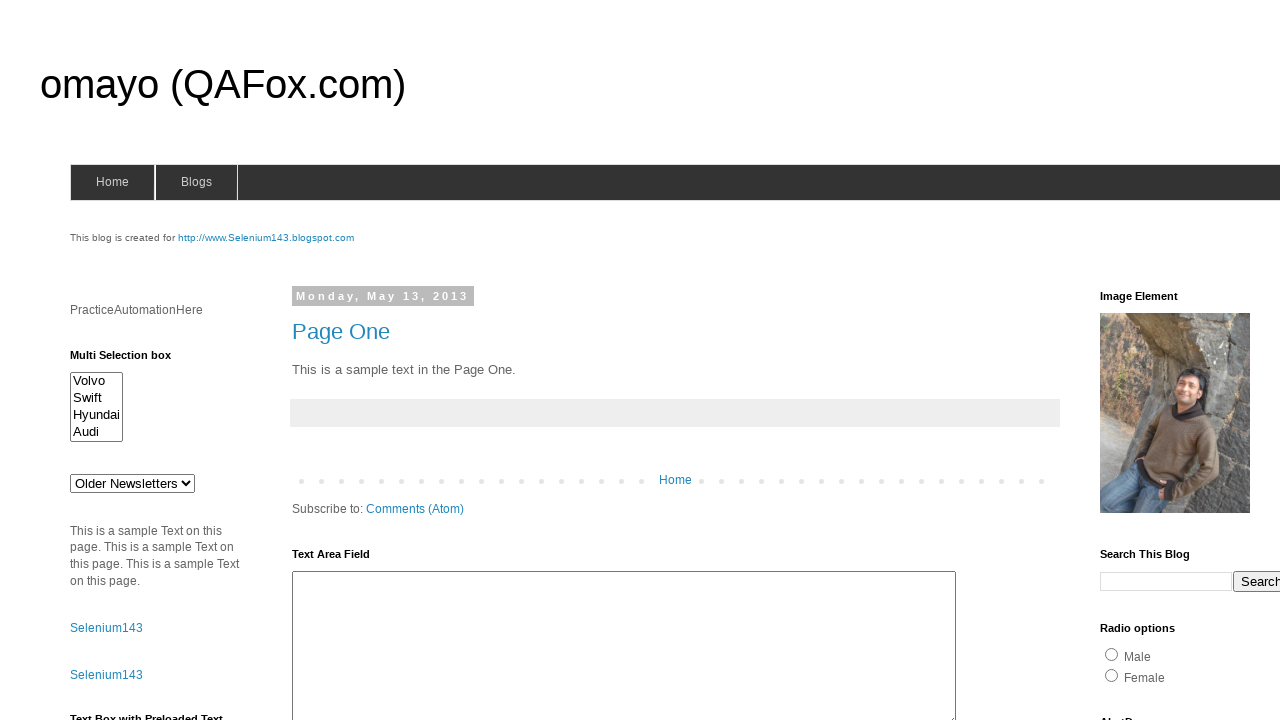

Clicked on link with text 'http://www.Selenium143.blogspot.com' at (266, 238) on text=http://www.Selenium143.blogspot.com
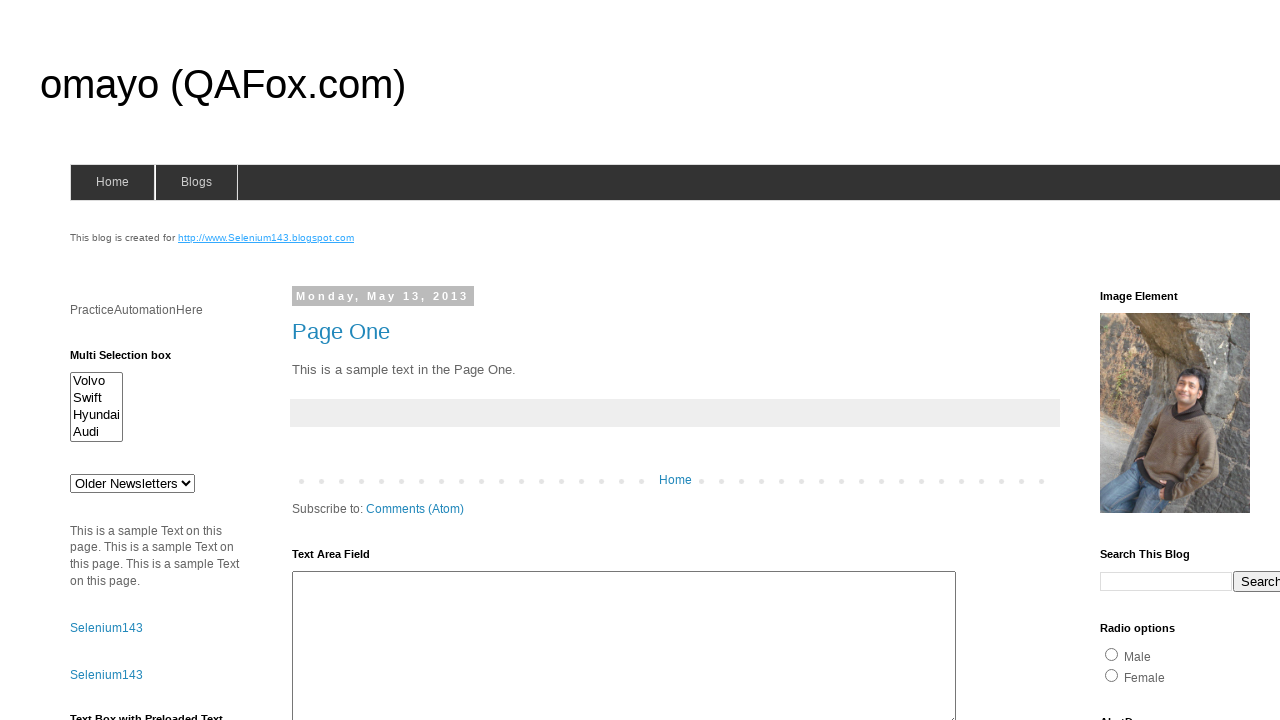

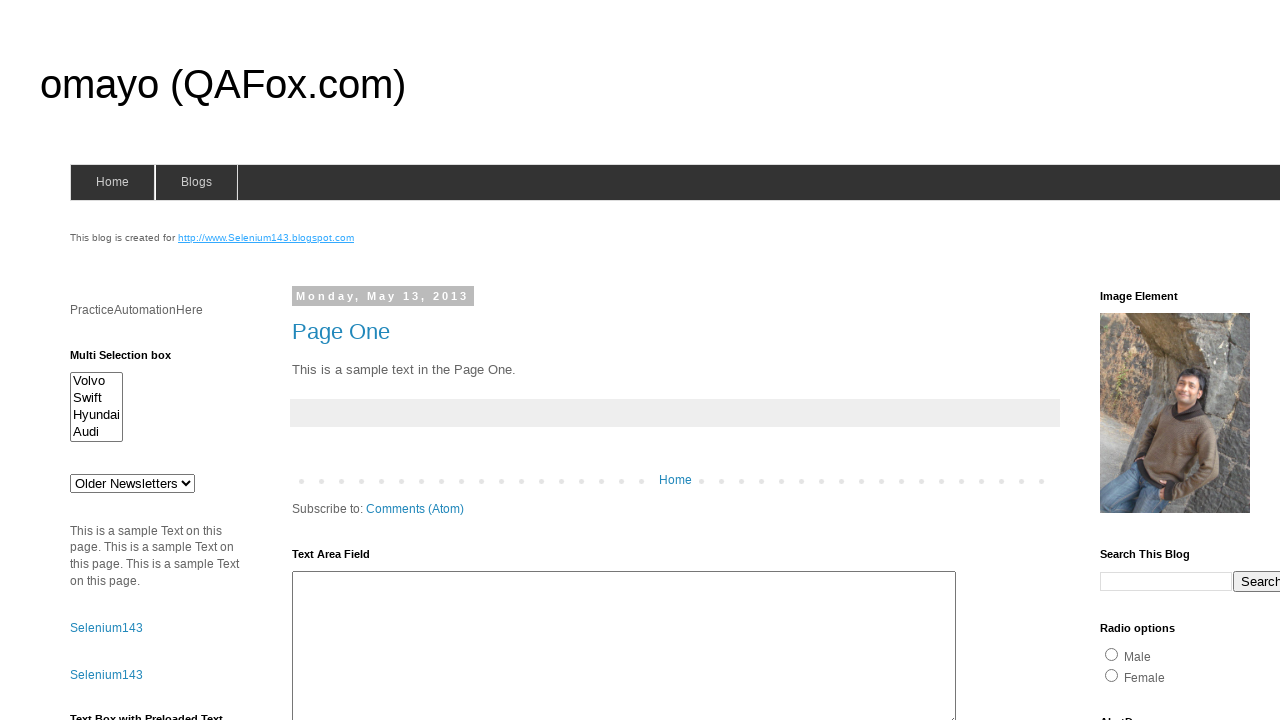